Tests checkbox interaction by ensuring both checkboxes are selected, clicking them if they are not already checked

Starting URL: https://the-internet.herokuapp.com/checkboxes

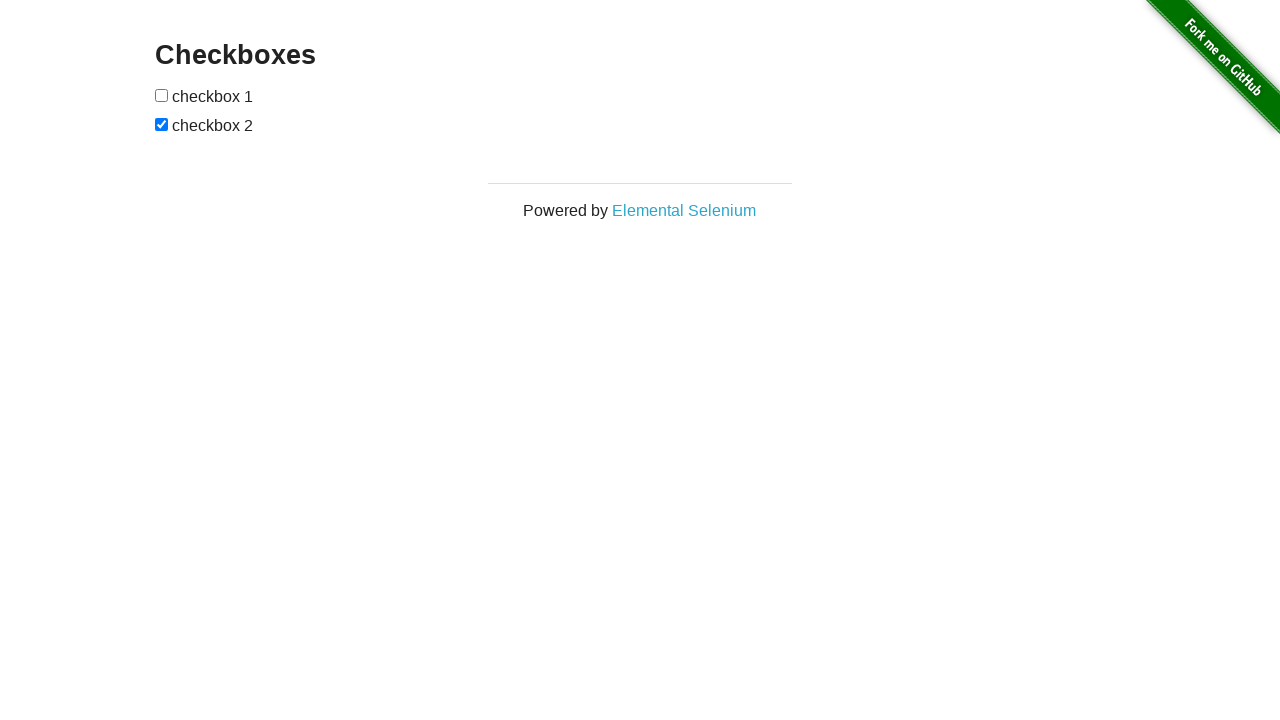

Located first checkbox element
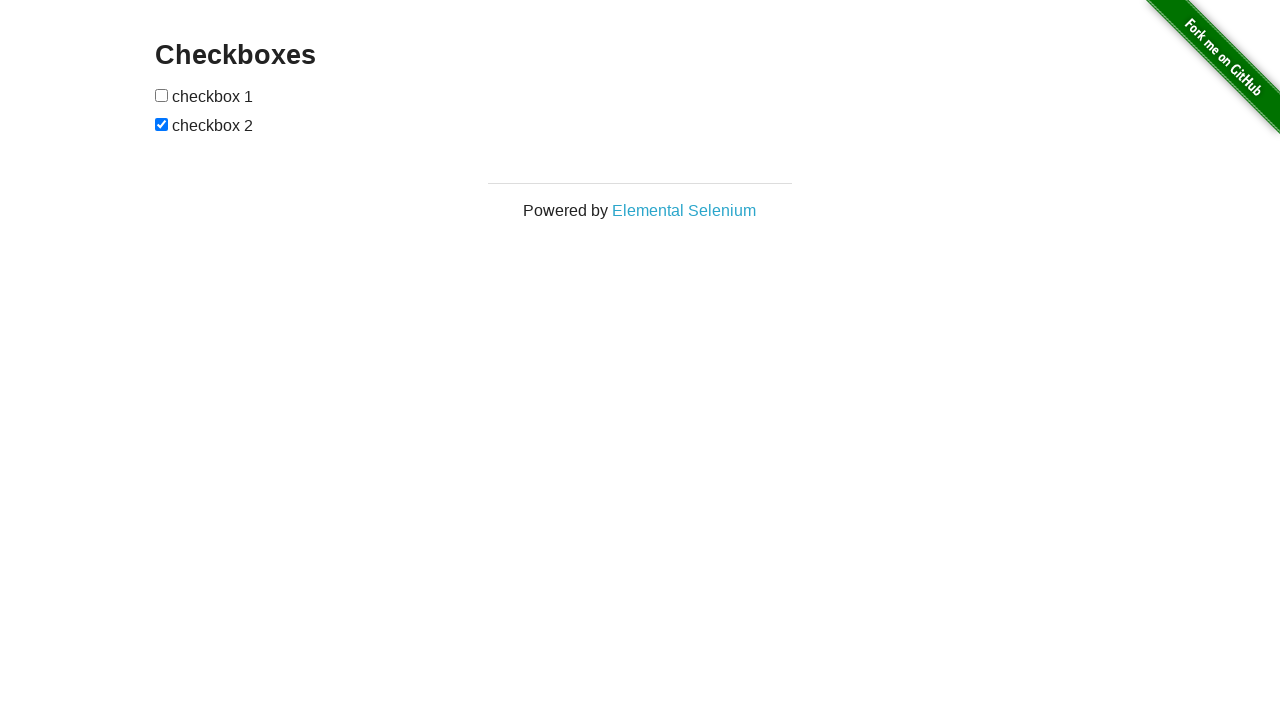

Located second checkbox element
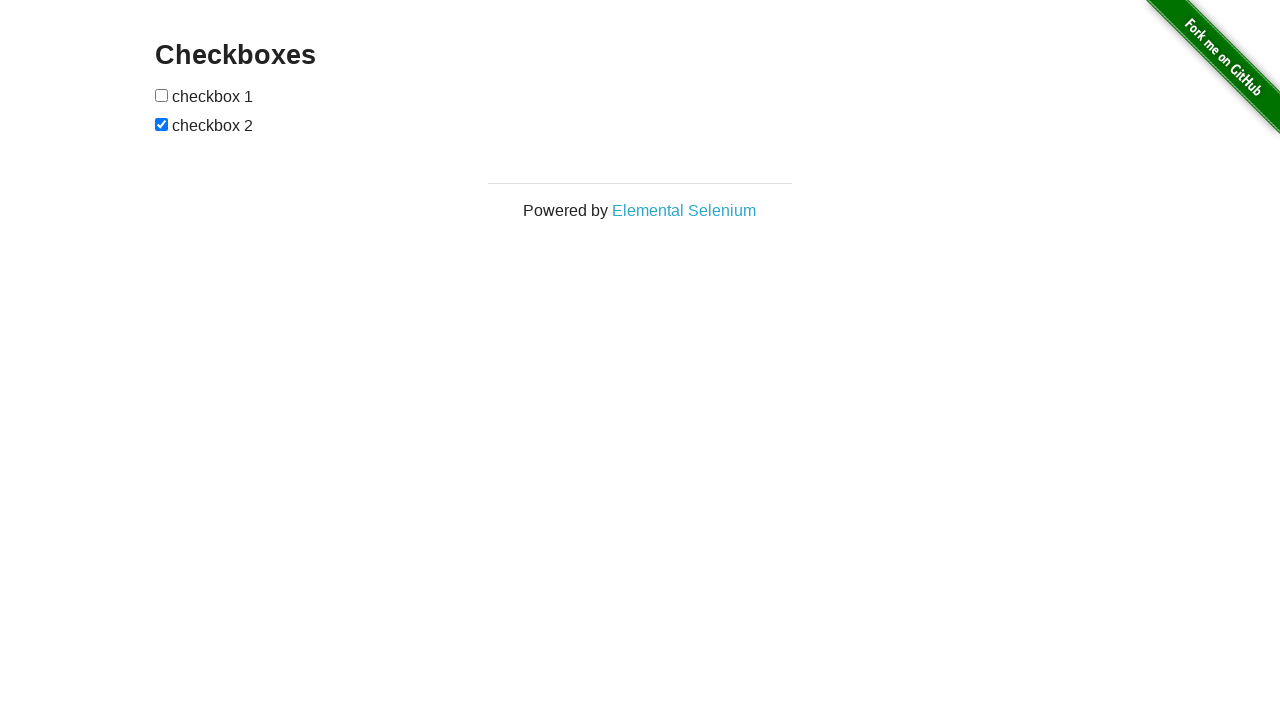

Checked first checkbox state - it was unchecked
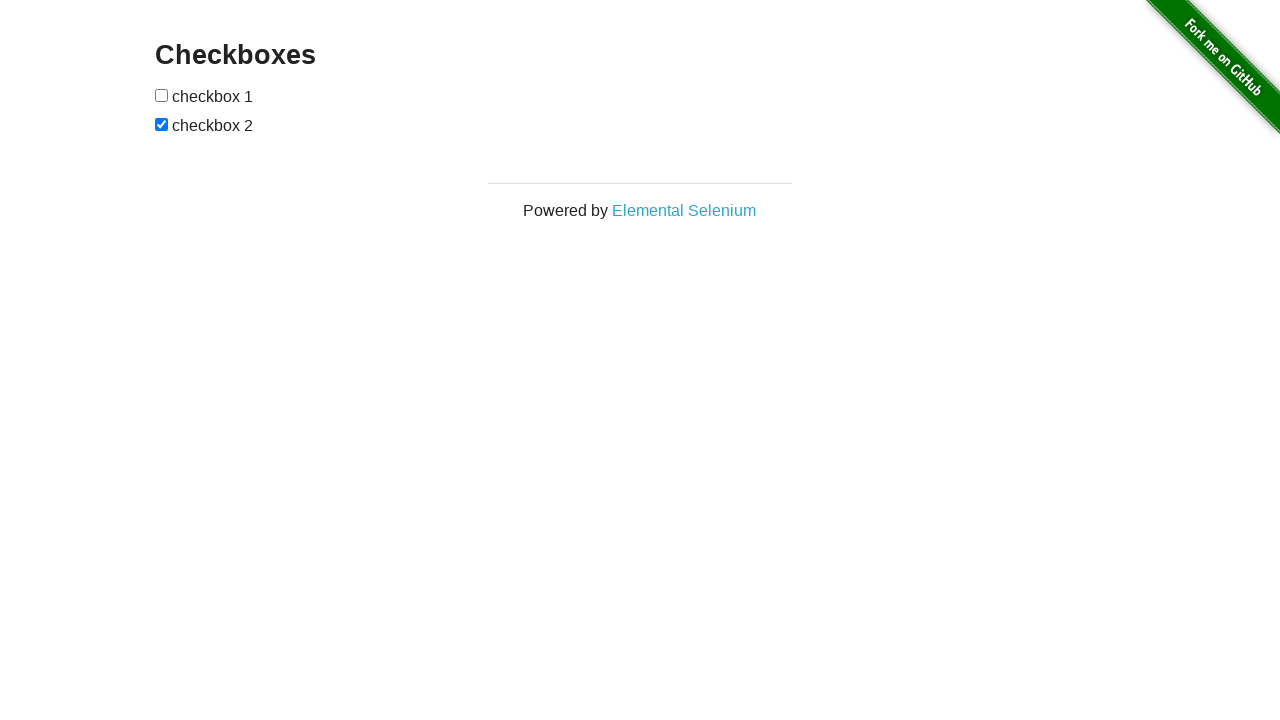

Clicked first checkbox to select it at (162, 95) on (//input[@type='checkbox'])[1]
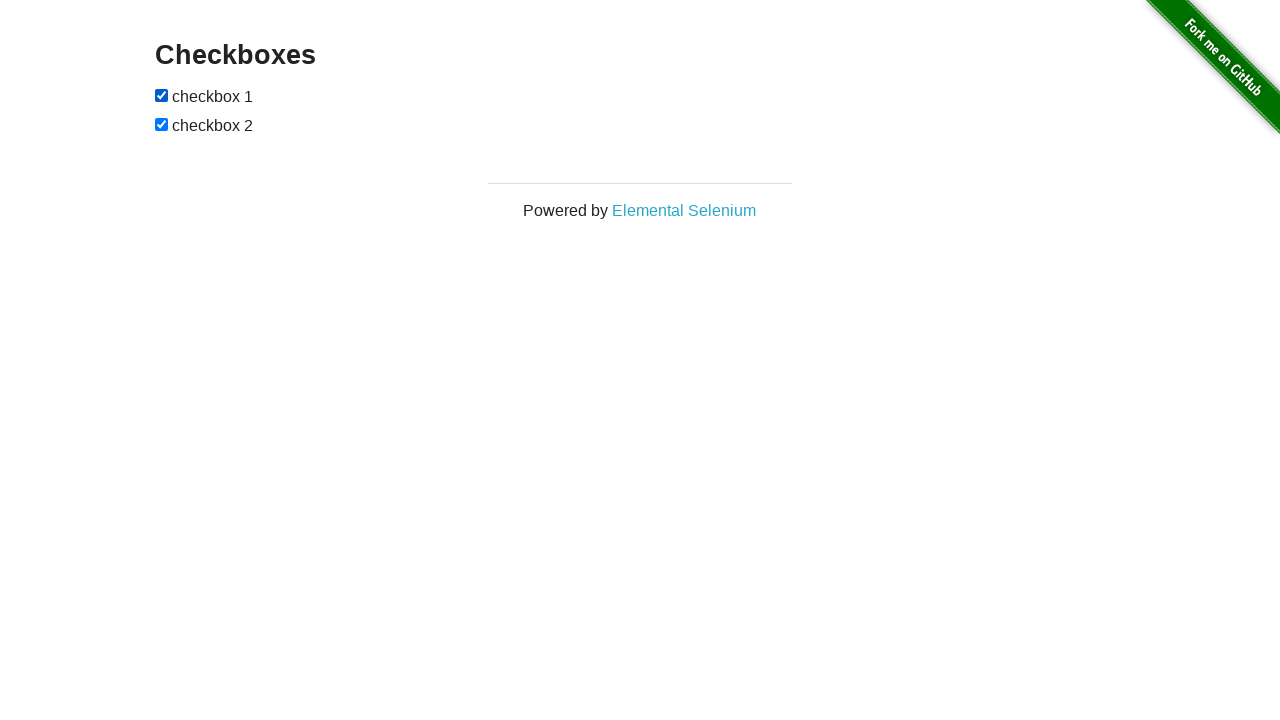

Second checkbox was already checked
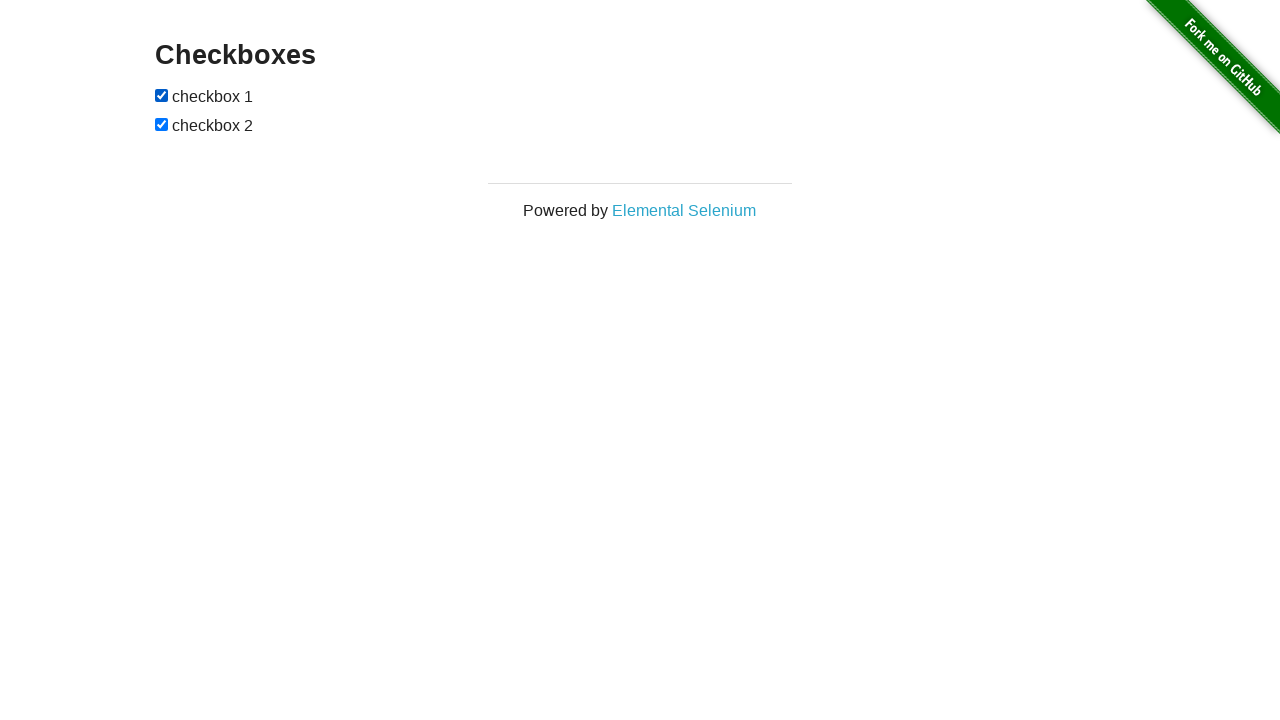

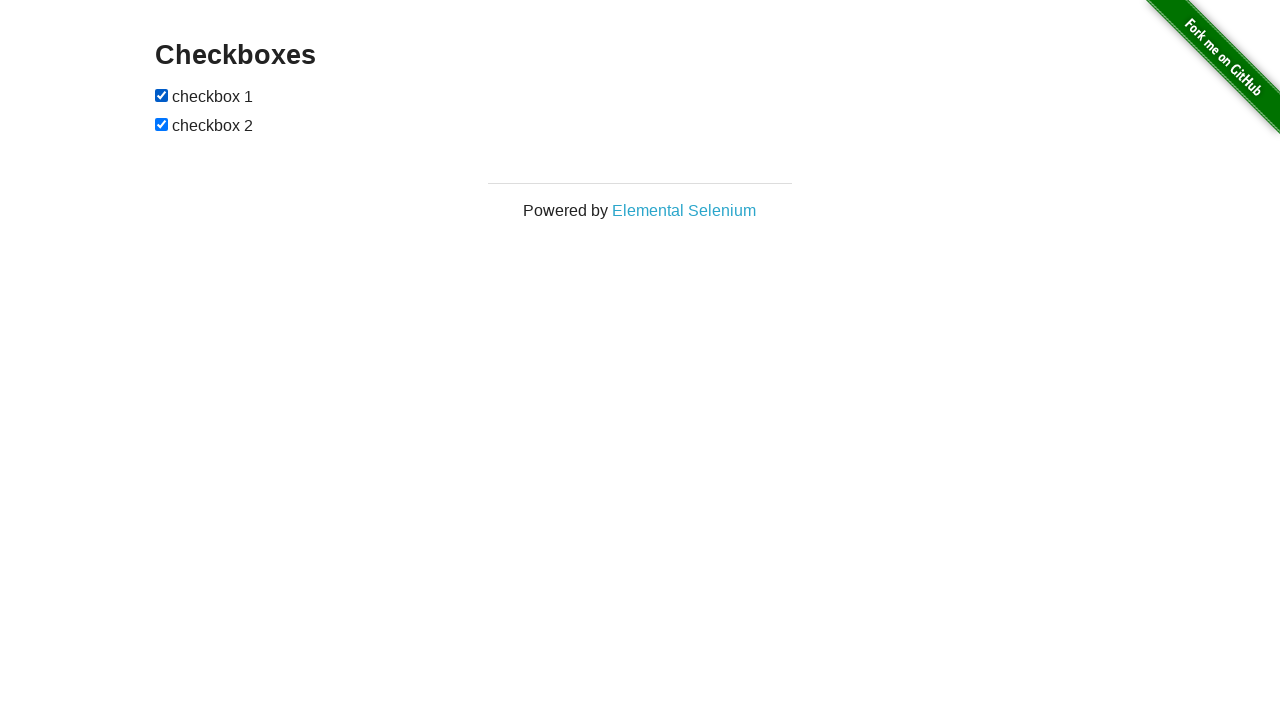